Tests the Bank Manager Login functionality on a demo banking application by verifying the login page loads correctly and clicking the Bank Manager Login button to access the manager interface.

Starting URL: https://www.globalsqa.com/angularJs-protractor/BankingProject/#/login

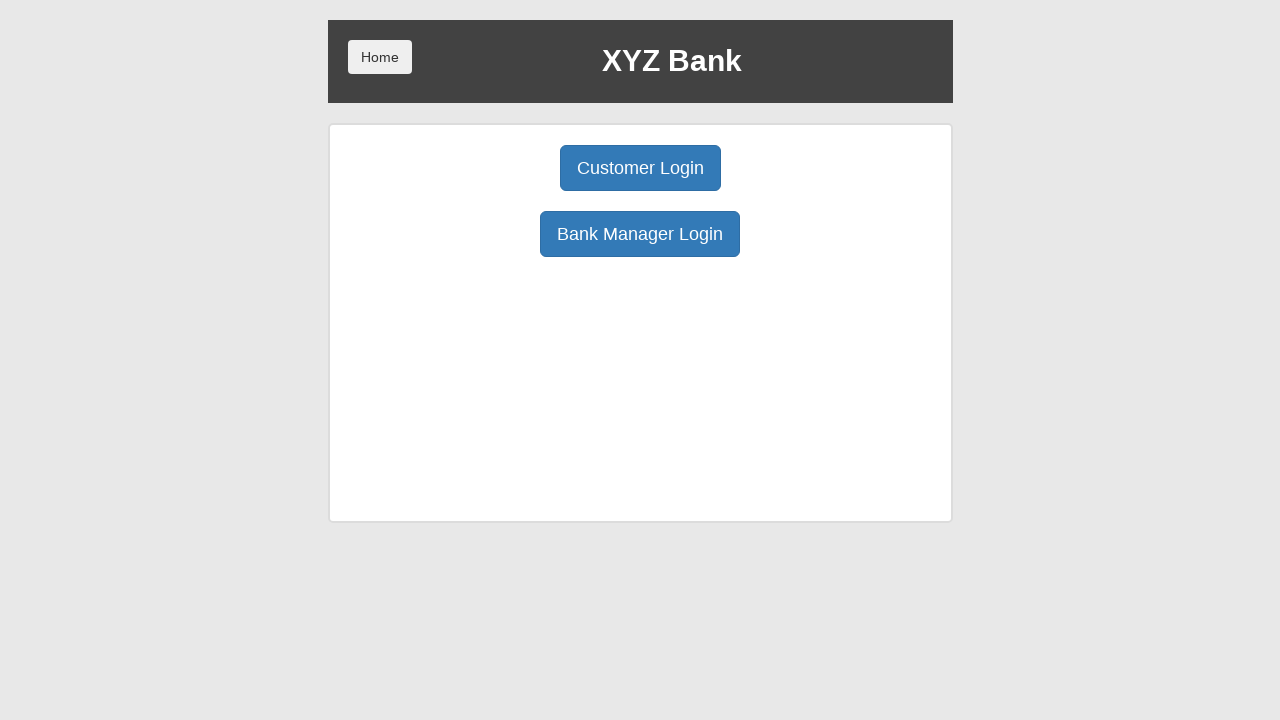

Verified login page URL loaded
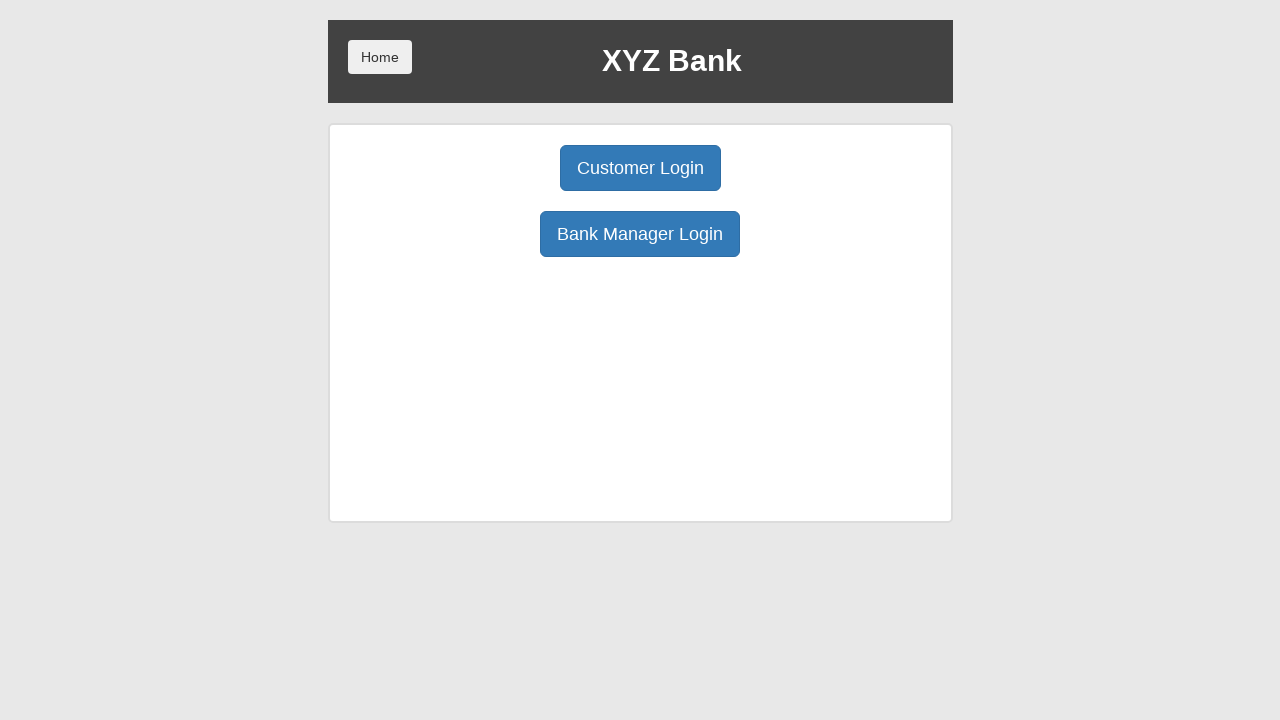

Bank Manager Login button became visible
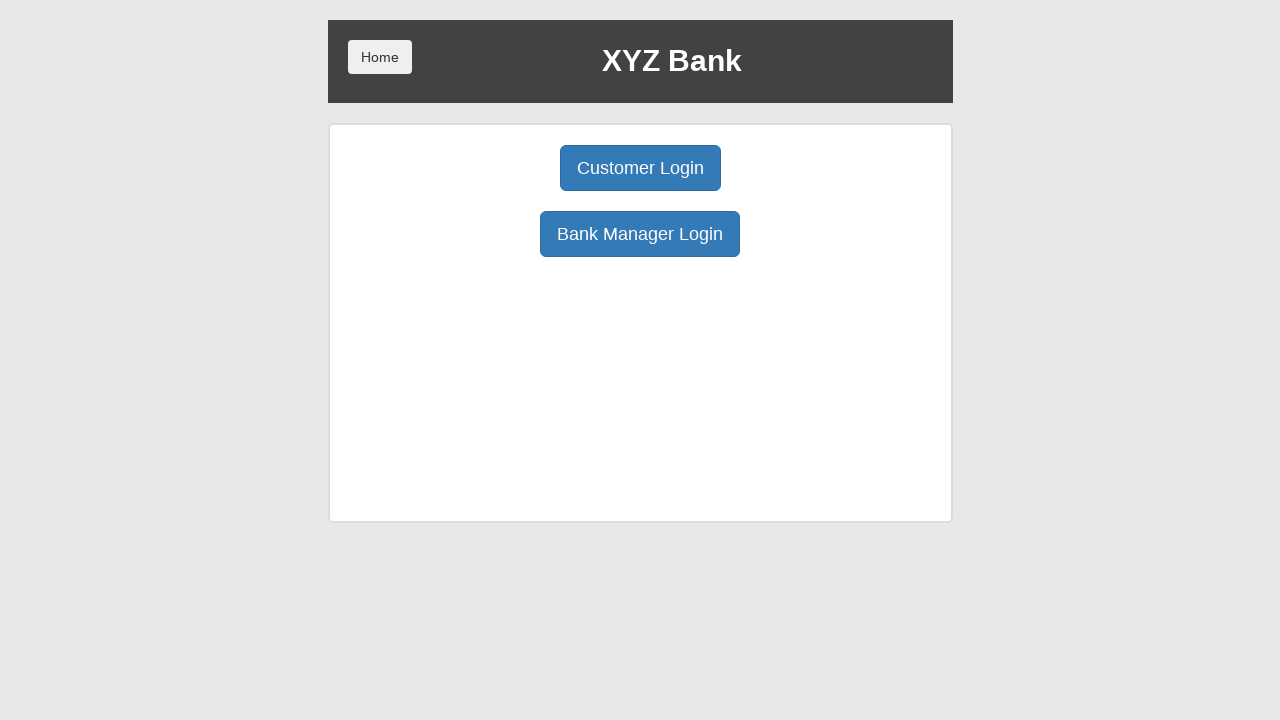

Clicked Bank Manager Login button at (640, 234) on xpath=//button[text()='Bank Manager Login']
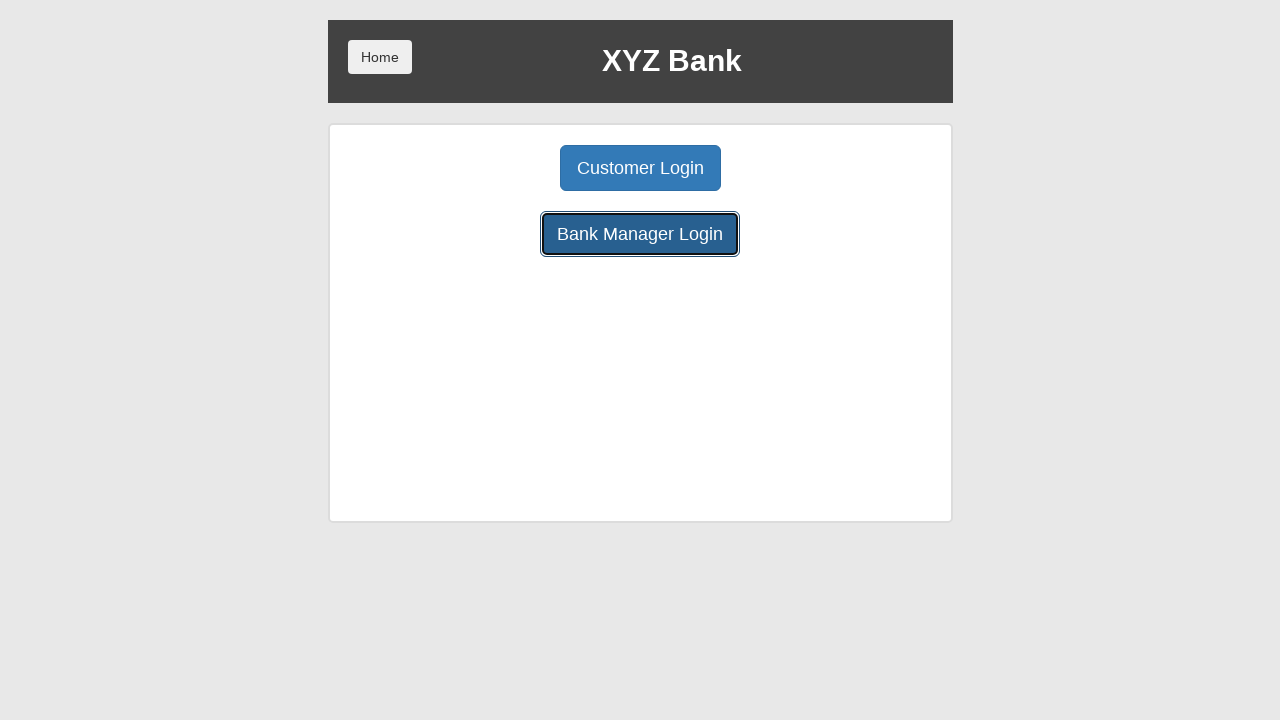

Bank Manager interface loaded with Add Customer button visible
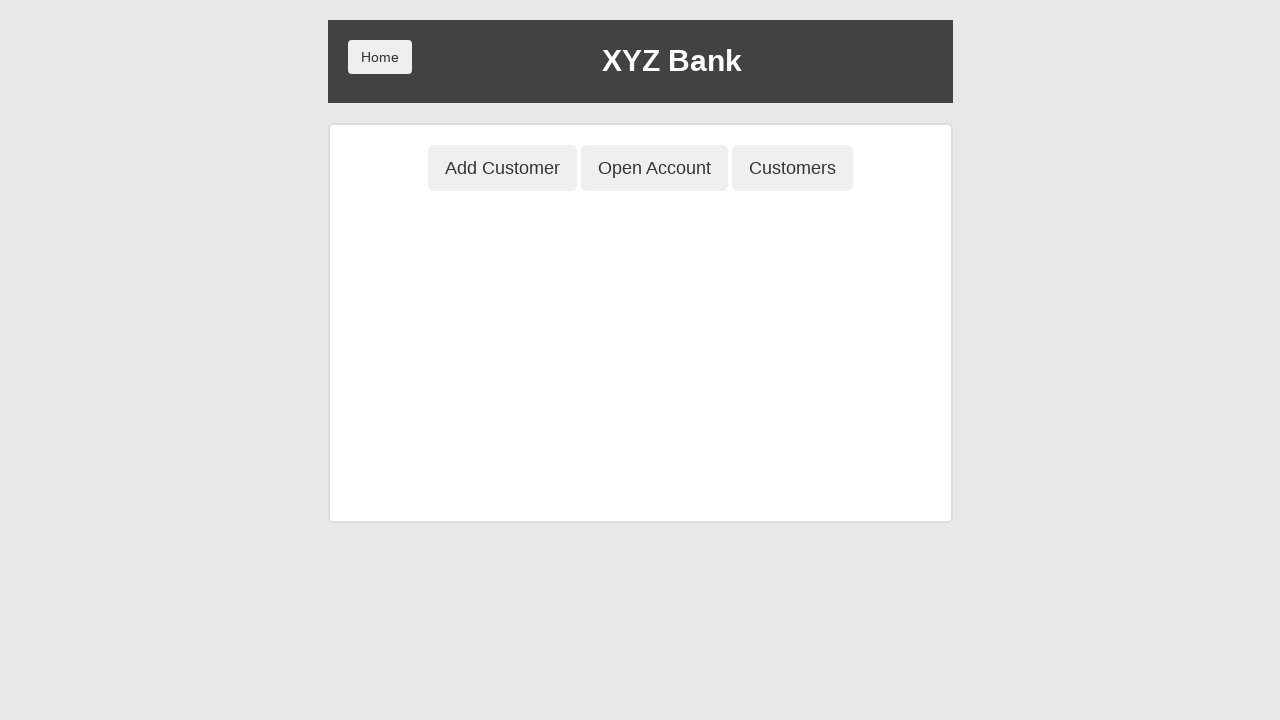

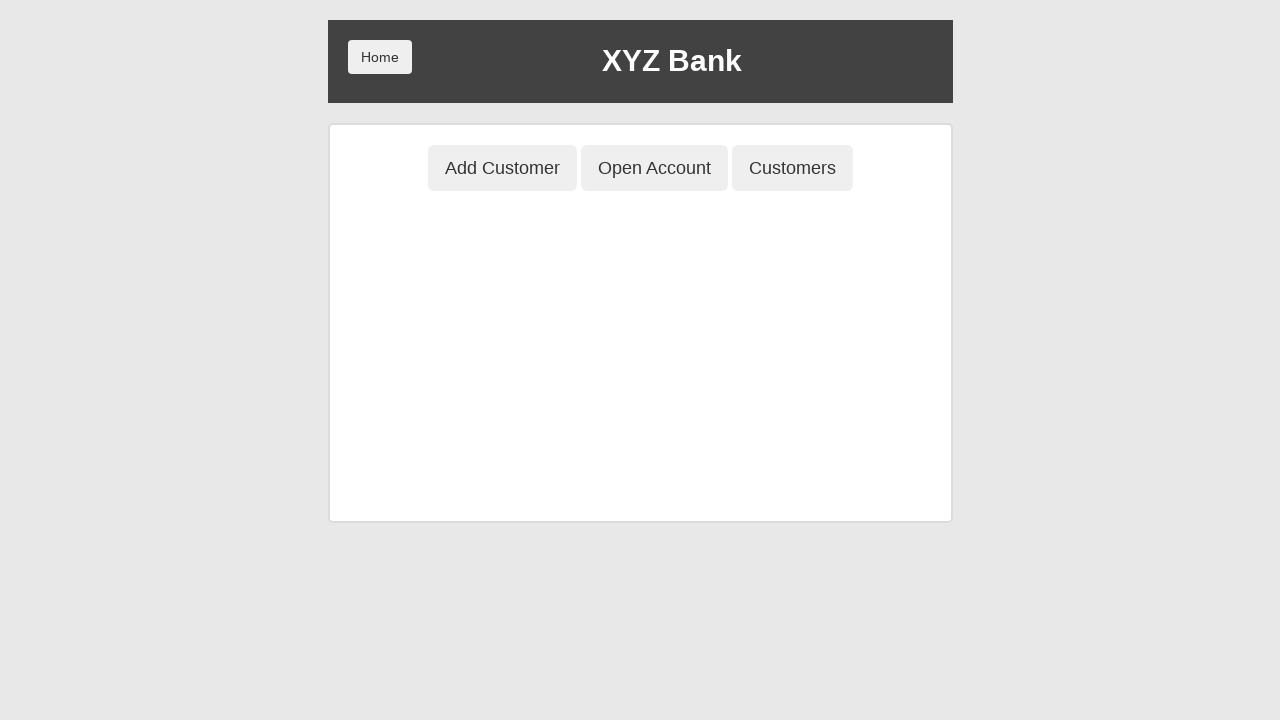